Navigates to a demo testing site, accesses the WebTable section, and clicks on a specific email entry in the table

Starting URL: http://demo.automationtesting.in/

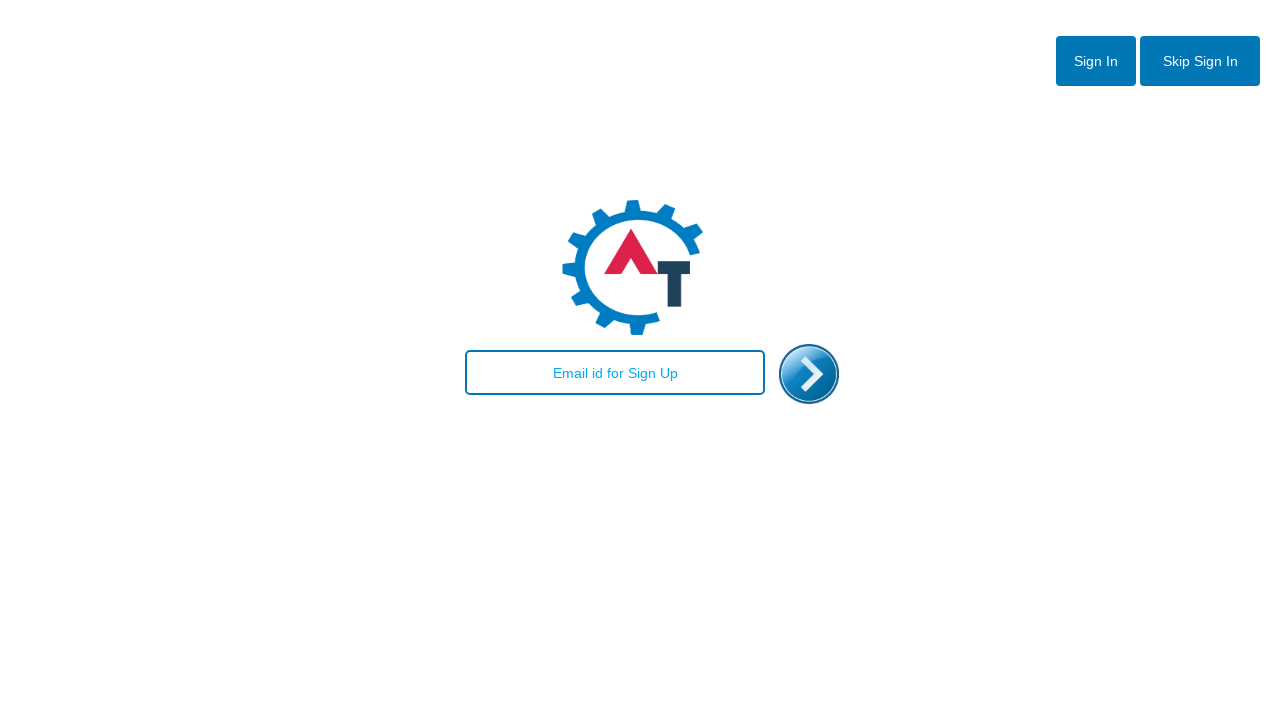

Clicked skip sign-in button at (1200, 61) on button#btn2
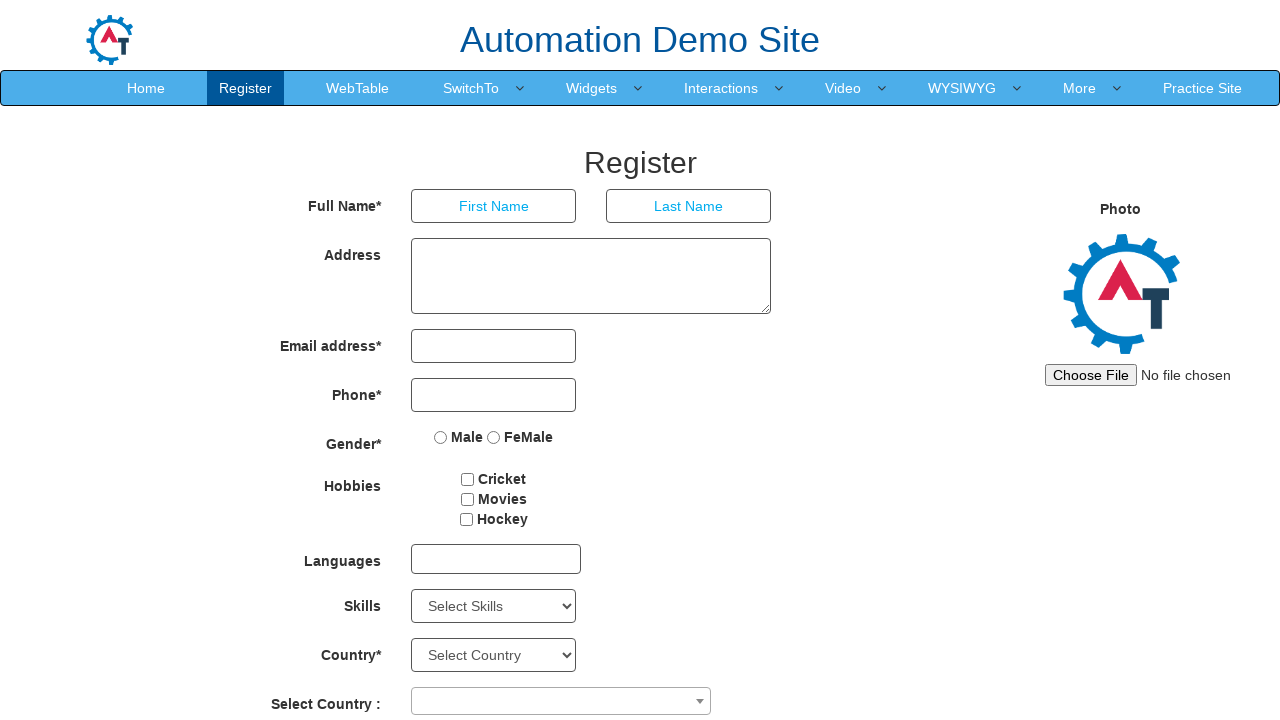

Clicked WebTable link to navigate to WebTable section at (358, 88) on a:has-text('WebTable')
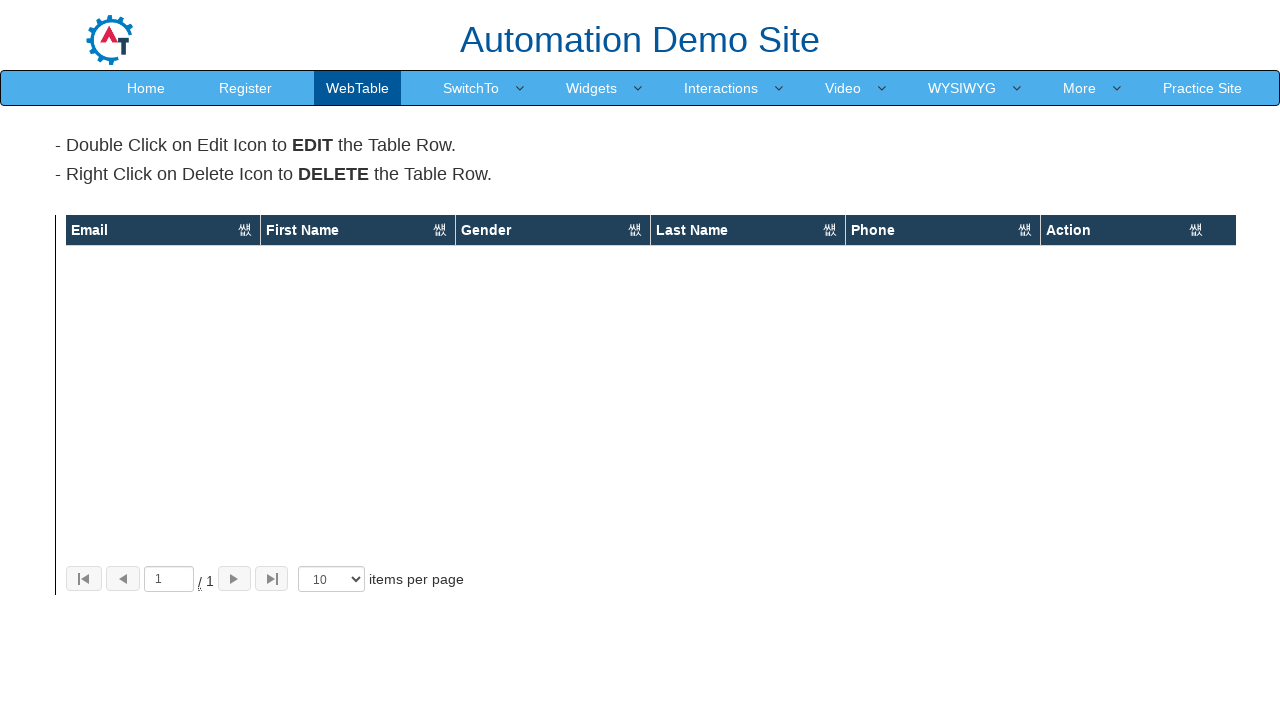

WebTable grid canvas loaded
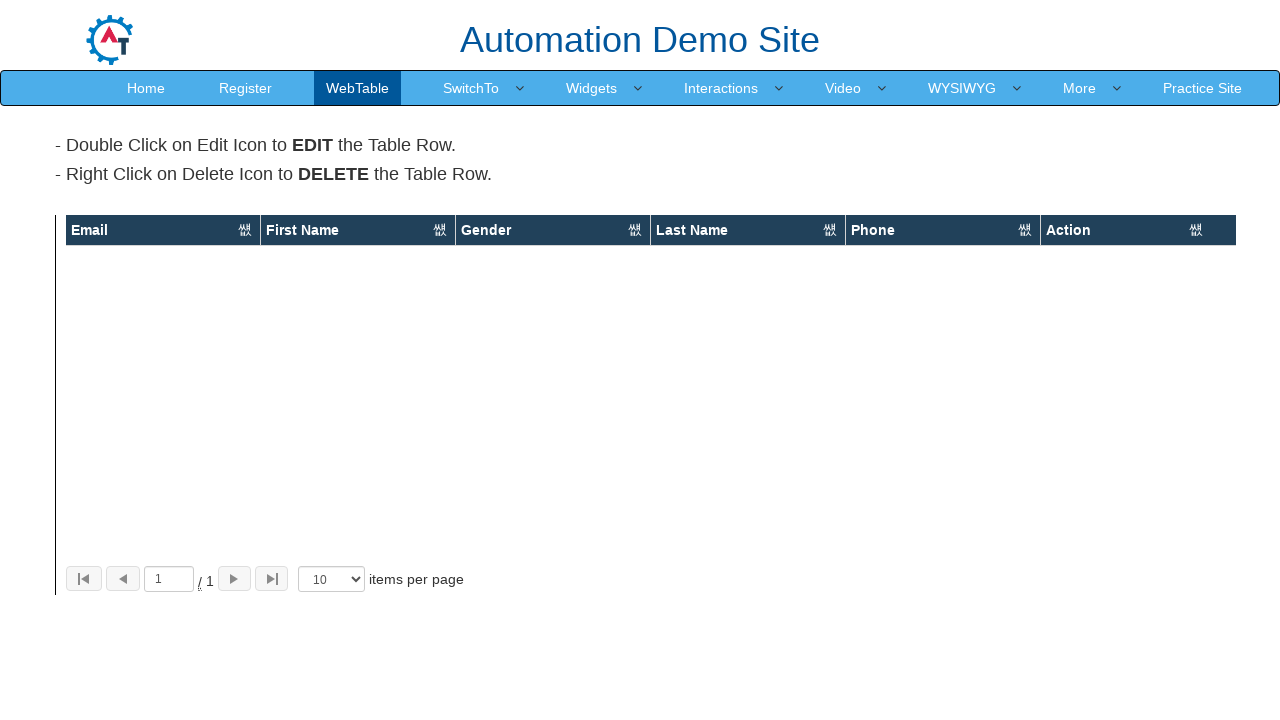

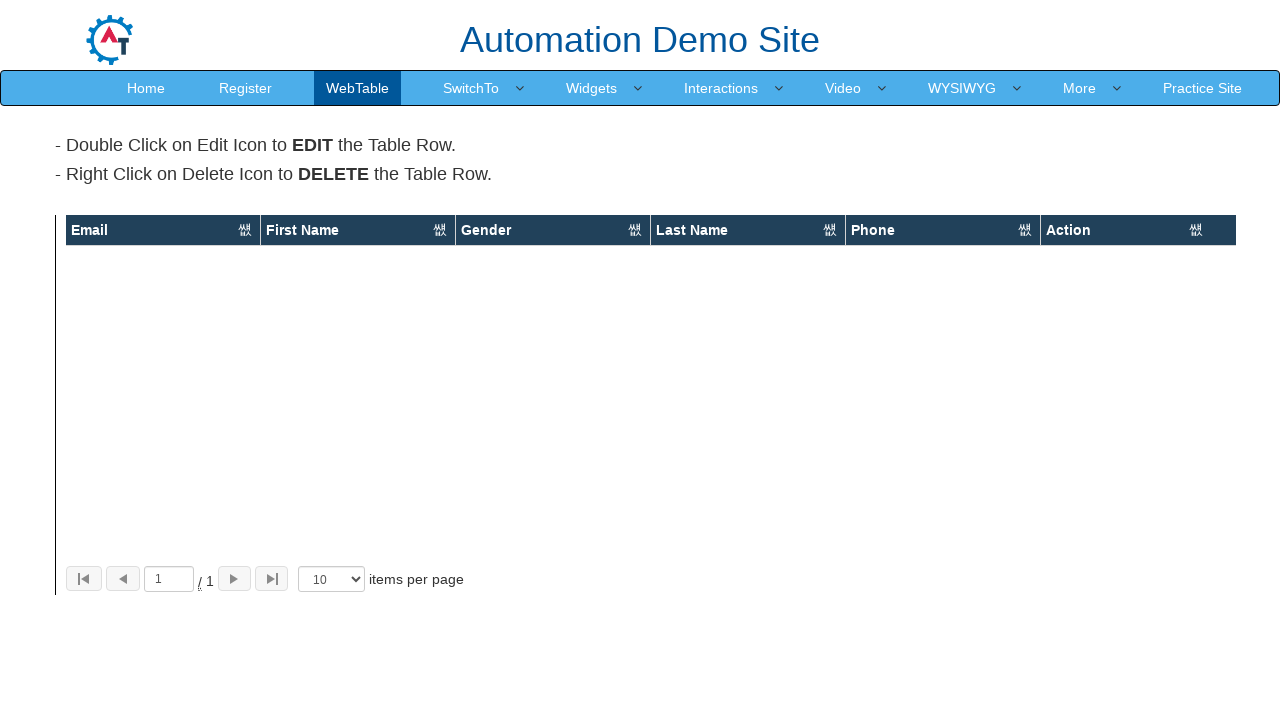